Navigates to testotomasyonu.com website and retrieves window handle information

Starting URL: https://www.testotomasyonu.com

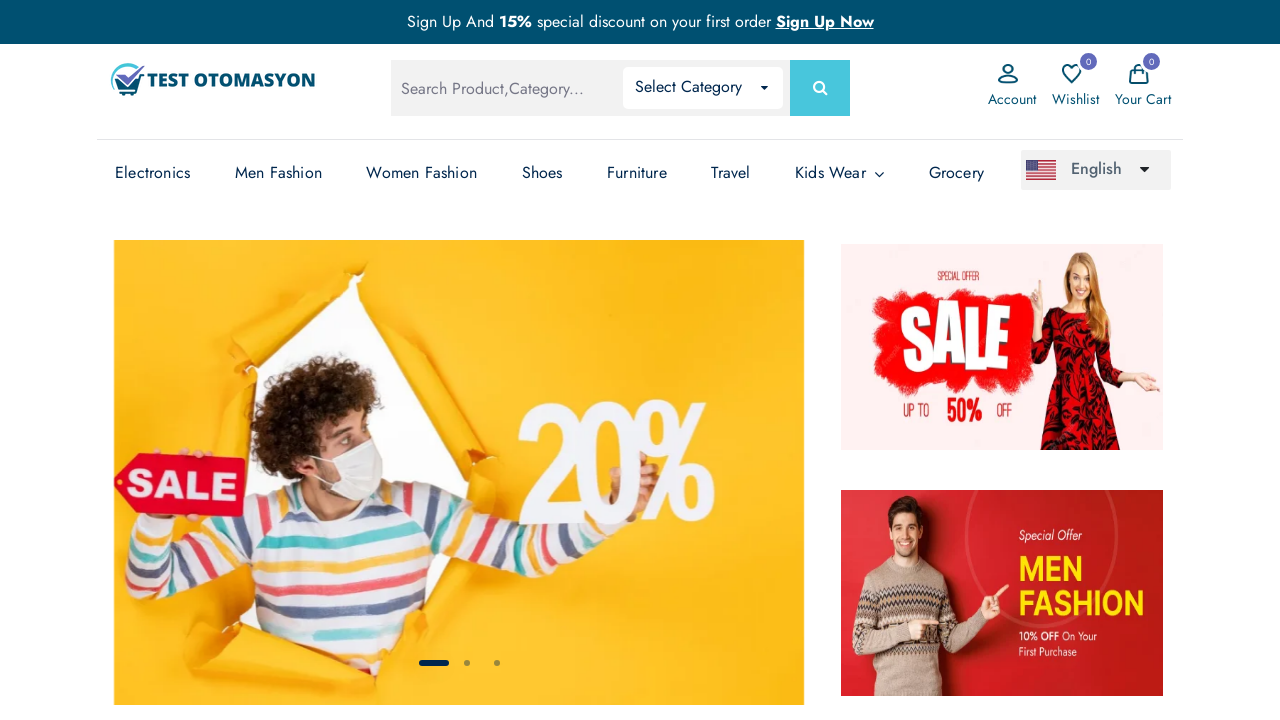

Retrieved and printed current page URL
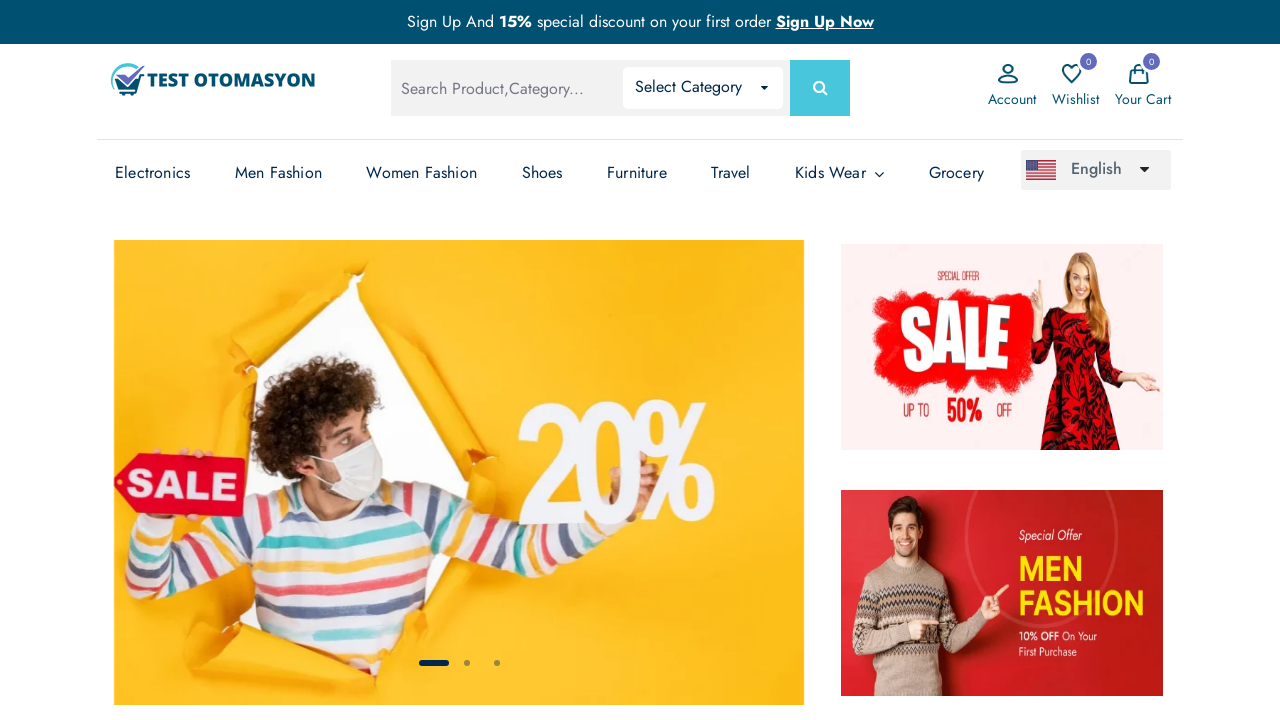

Retrieved and printed all pages in the browser context
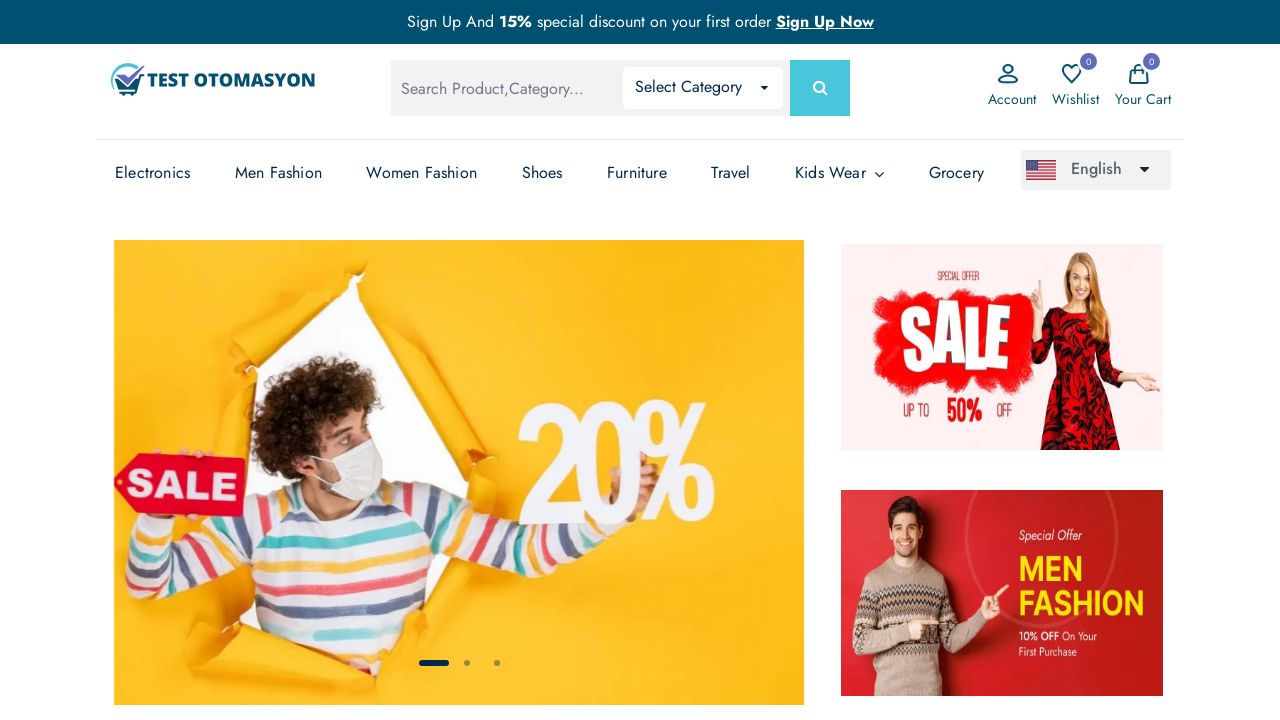

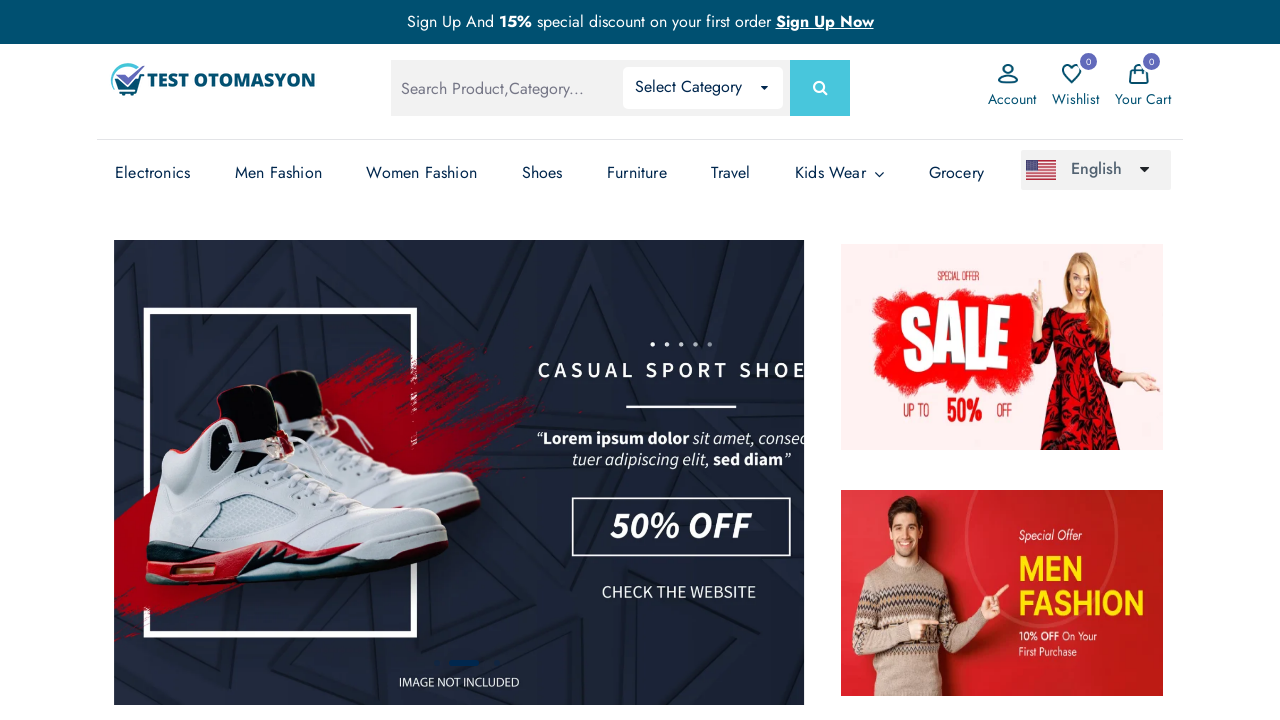